Tests search functionality on RT News website by entering a search term "America", submitting the search, and then navigating to the News section by clicking on a link.

Starting URL: https://www.rt.com/news/

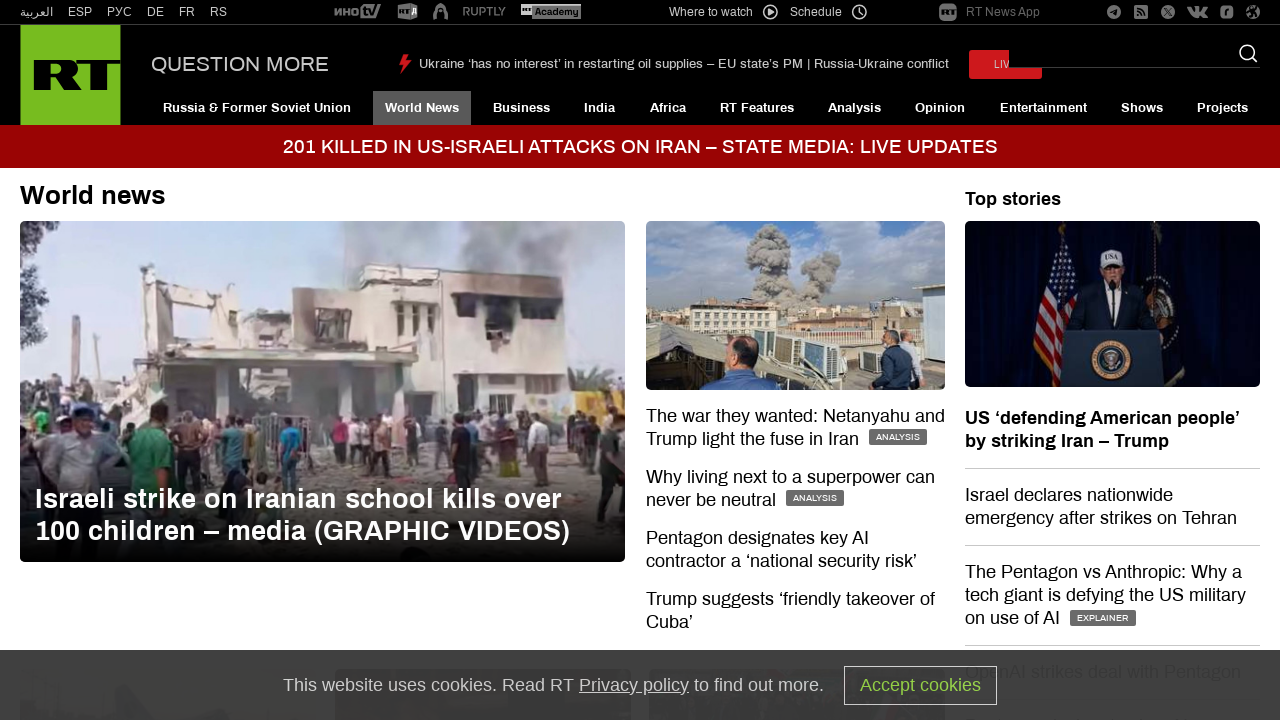

Filled search field with 'America' on .seach-form__input-text
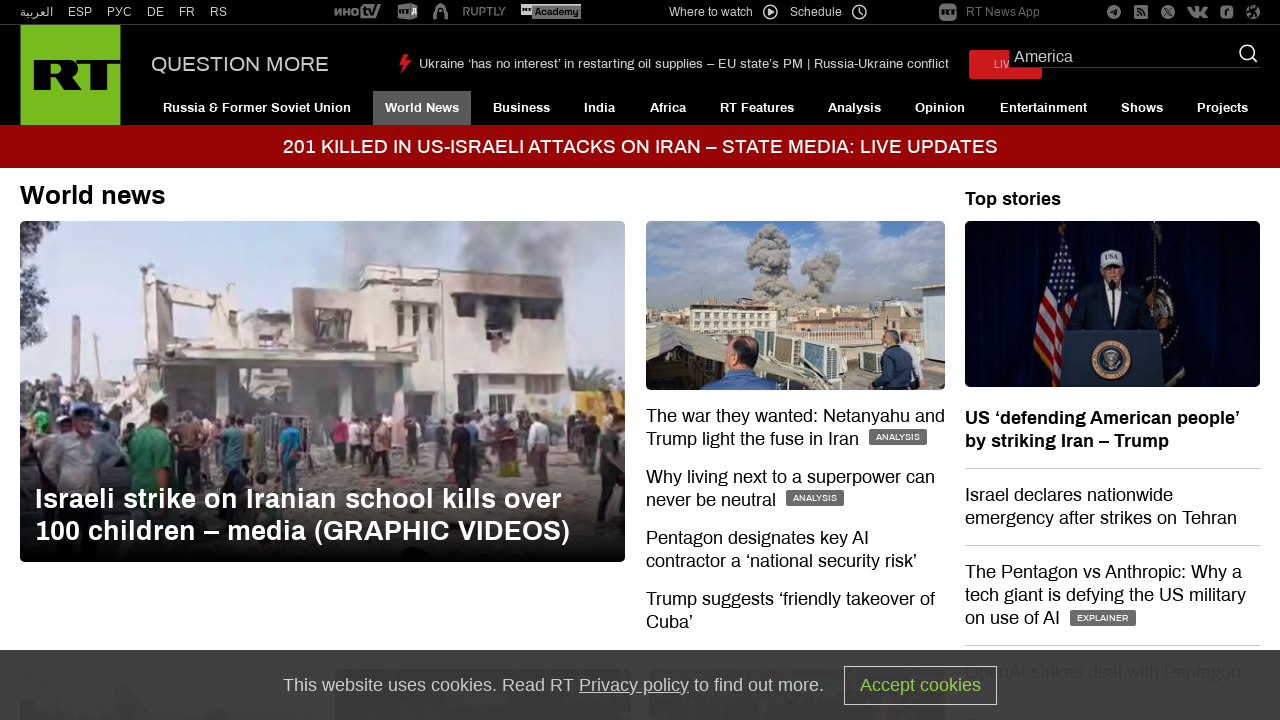

Clicked search submit button at (1242, 59) on .seach-form__input-submit
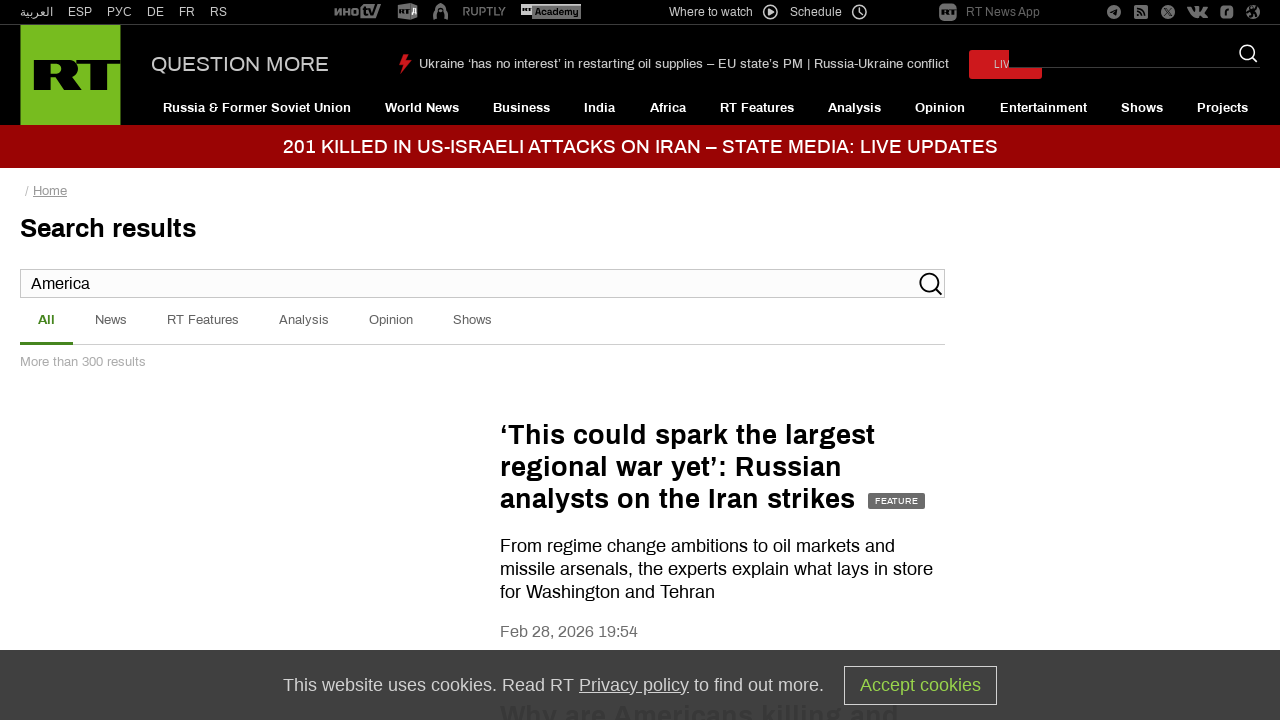

Waited for search results to load (networkidle)
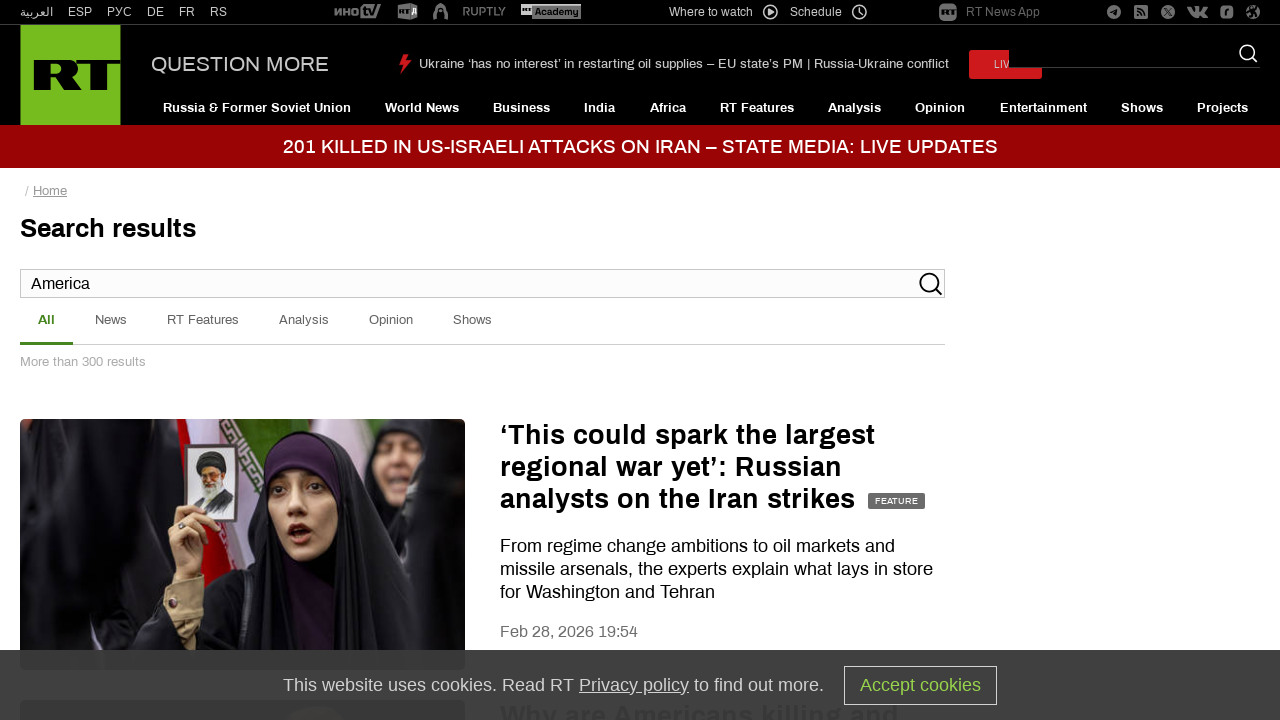

Clicked 'News' link to navigate to News section at (422, 108) on a:text('News')
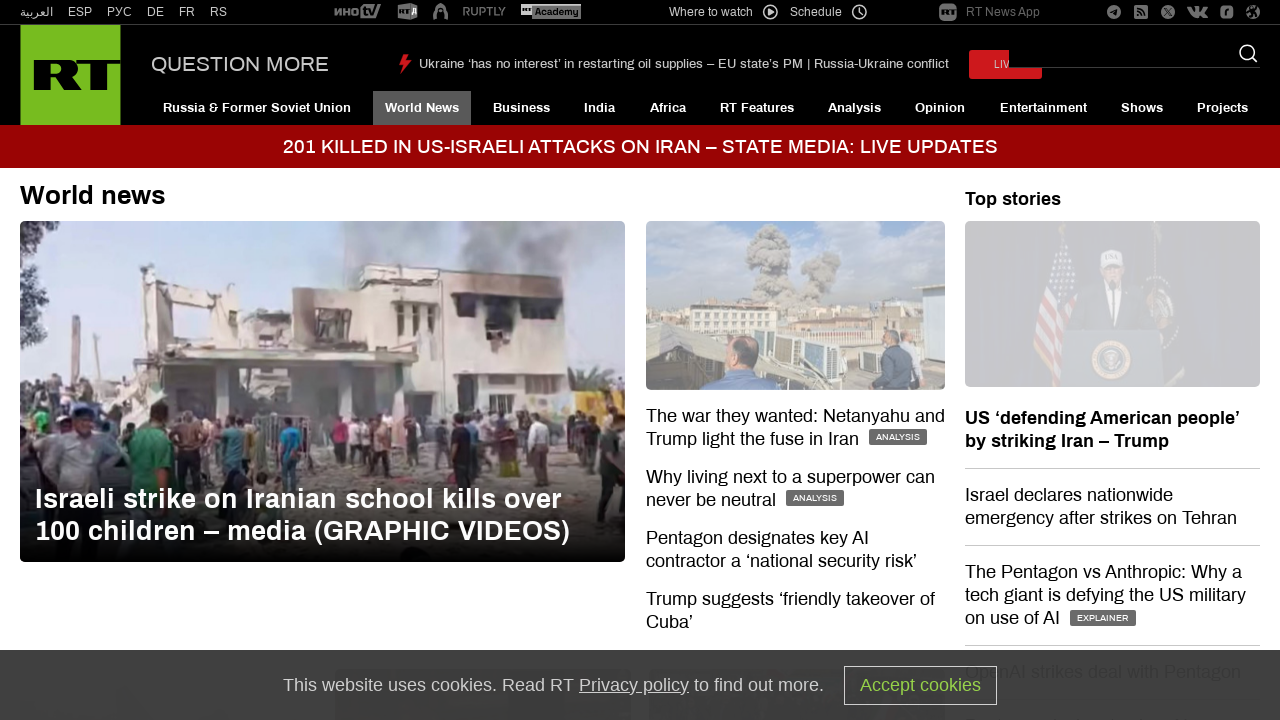

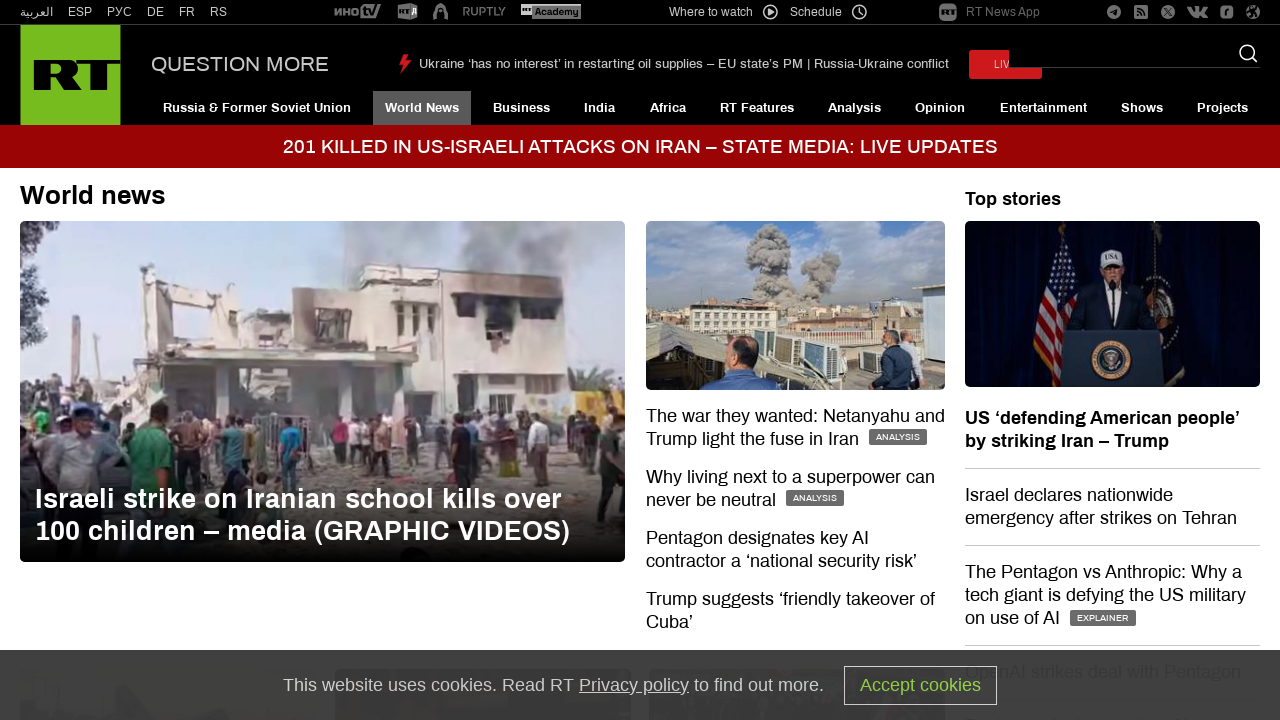